Tests navigating to Odnoklassniki by hovering on social icon and clicking OK link

Starting URL: https://www.labirint.ru/

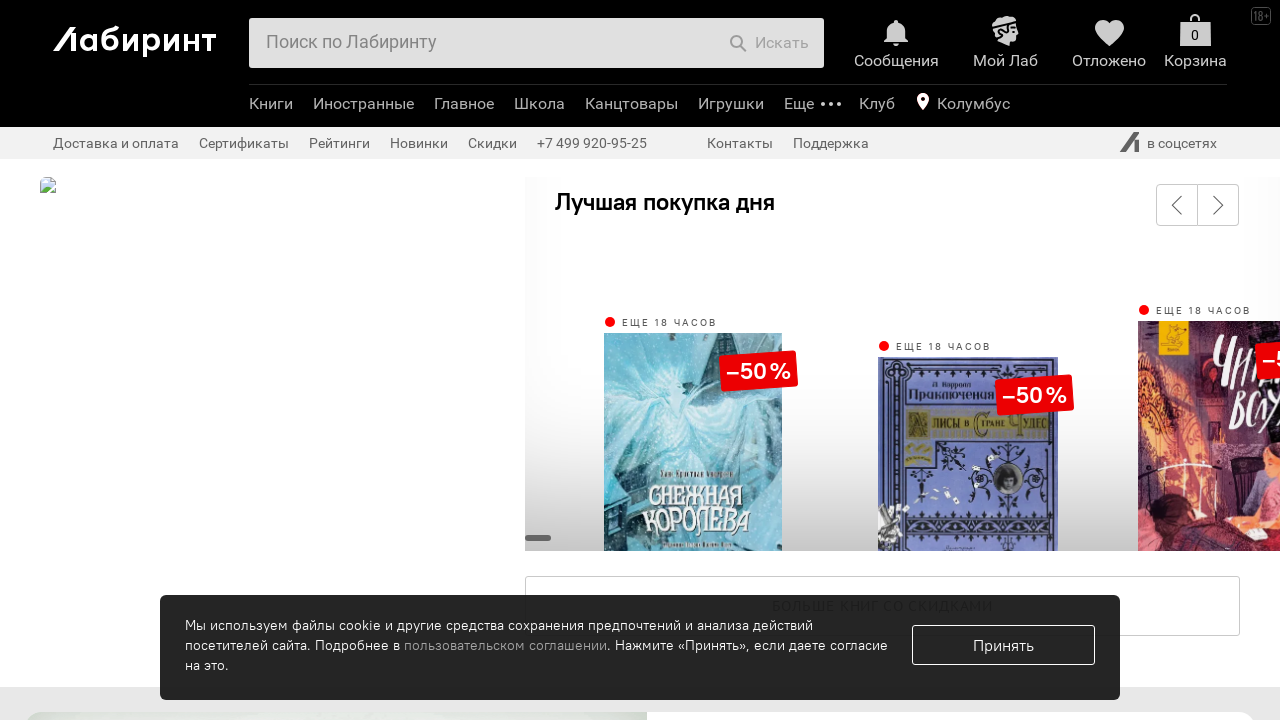

Hovered over social network icon to reveal dropdown at (1129, 142) on span.b-header-b-social-e-icon.b-header-b-social-e-icon-m-labirint
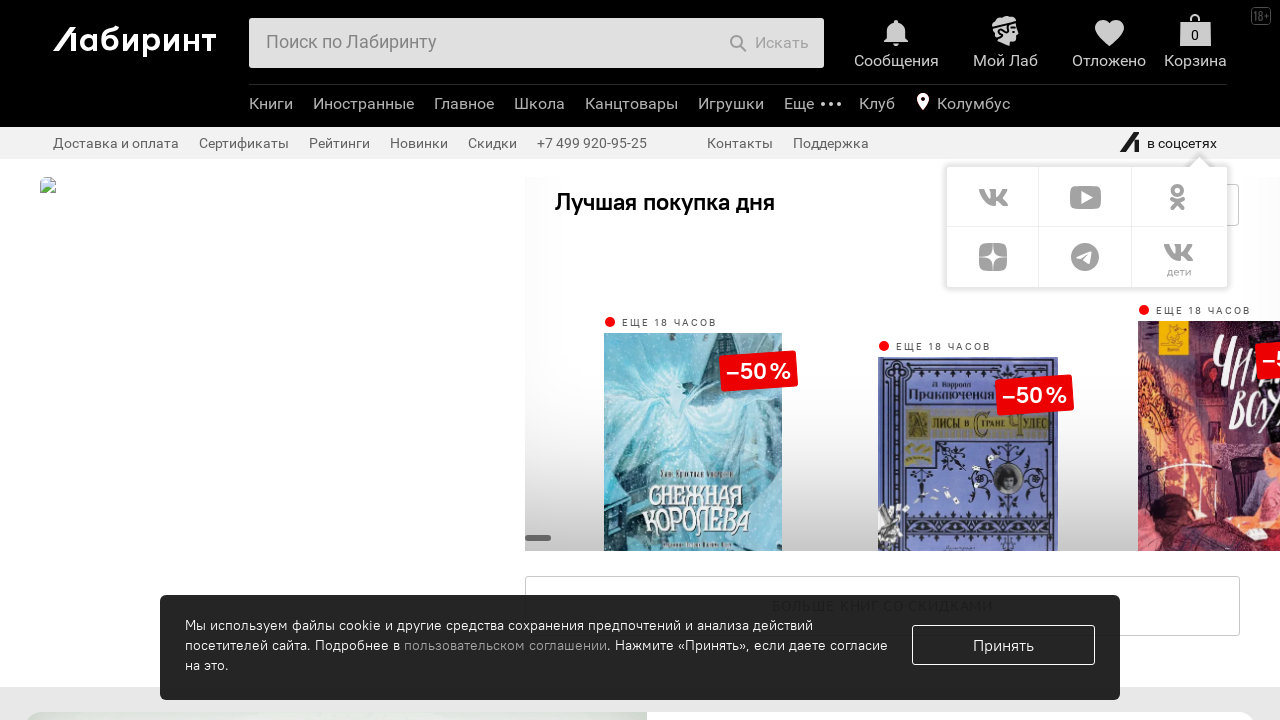

Clicked OK social link at (1178, 197) on span.b-header-b-social-e-icon-m-ok, a[href*='ok.ru']
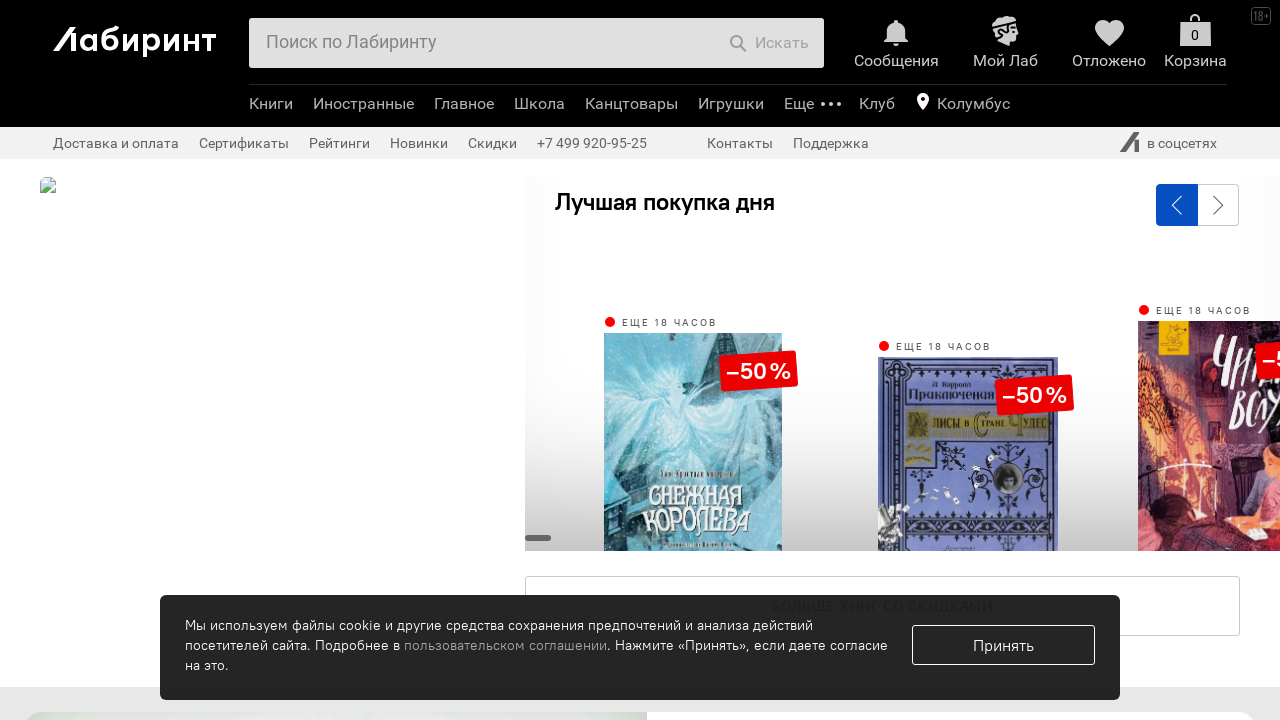

Waited for new tab to open
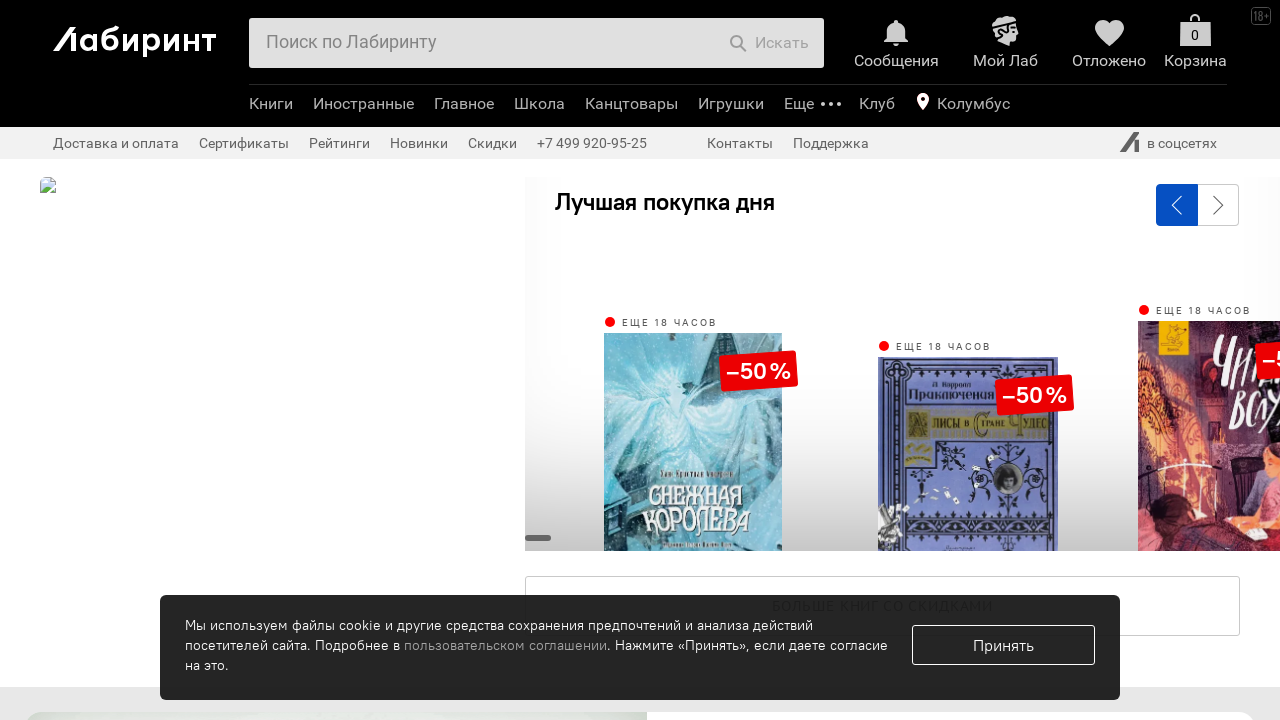

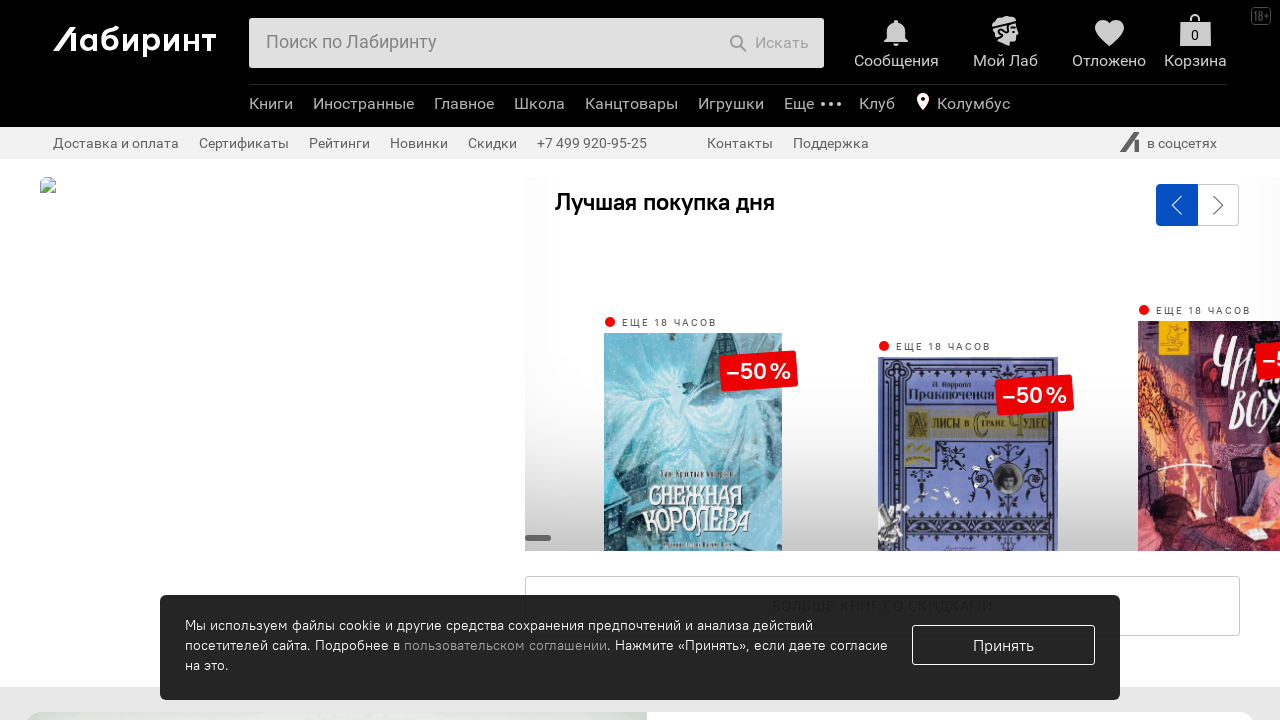